Tests dropdown selection functionality on a student registration form by selecting day, month, and year values from birth date dropdowns

Starting URL: https://www.automationtestinginsider.com/2019/08/student-registration-form.html

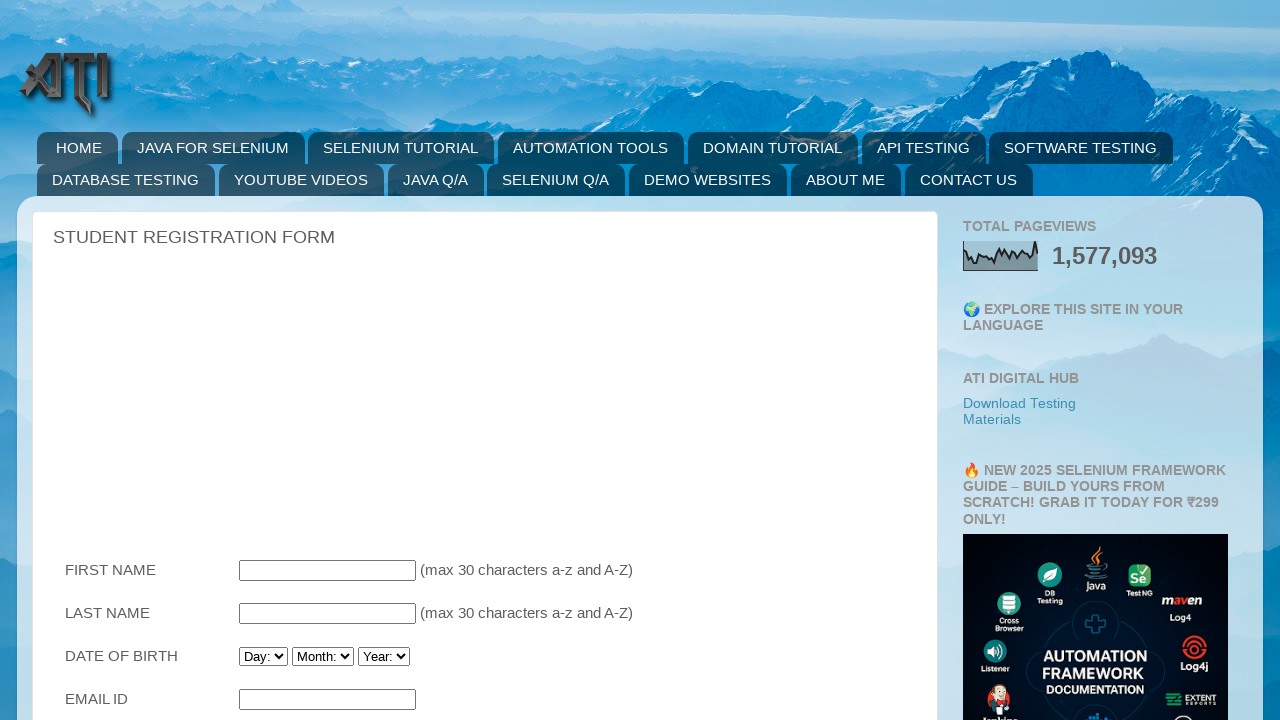

Selected 5th day from birth date day dropdown on #Birthday_Day
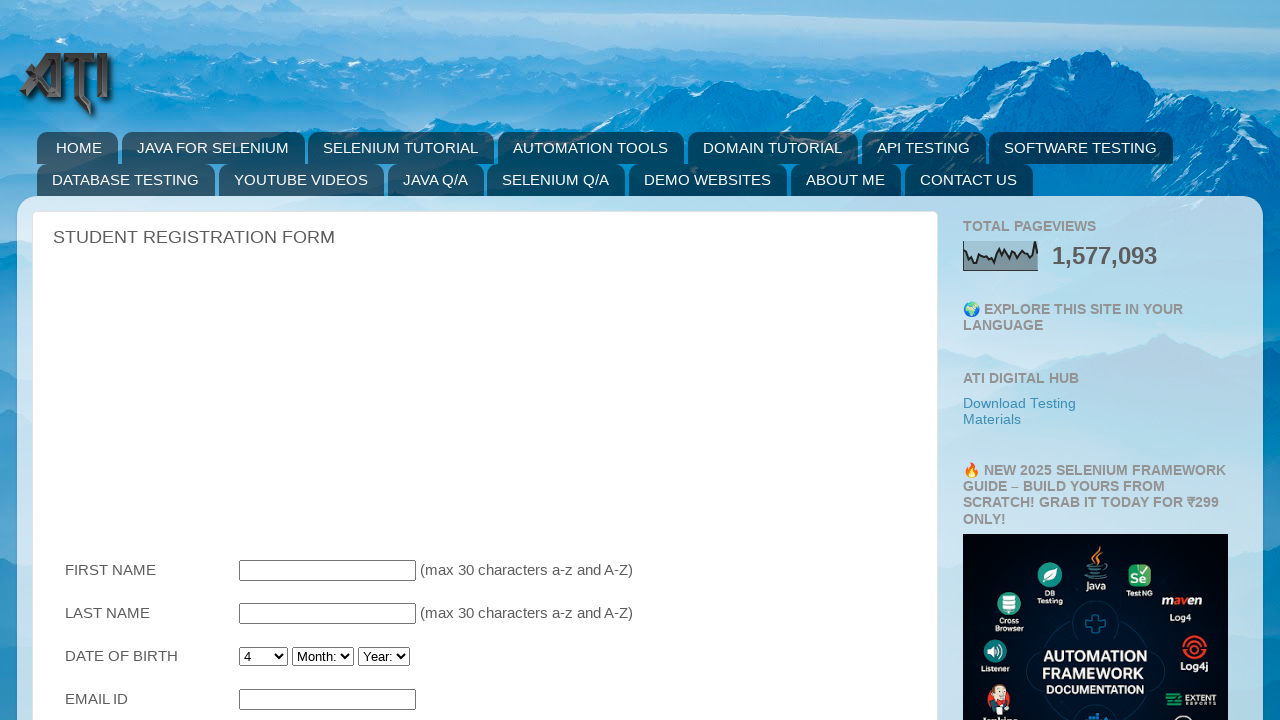

Selected February from birth date month dropdown on #Birthday_Month
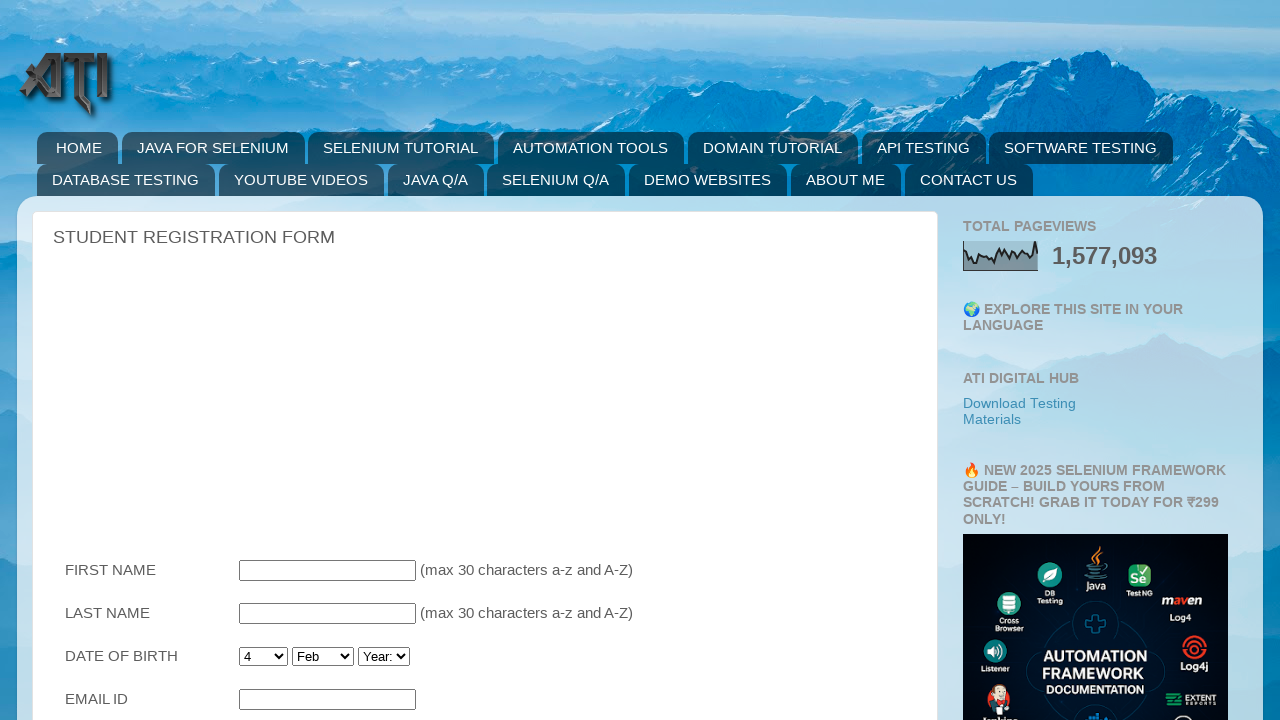

Selected 1990 from birth date year dropdown on #Birthday_Year
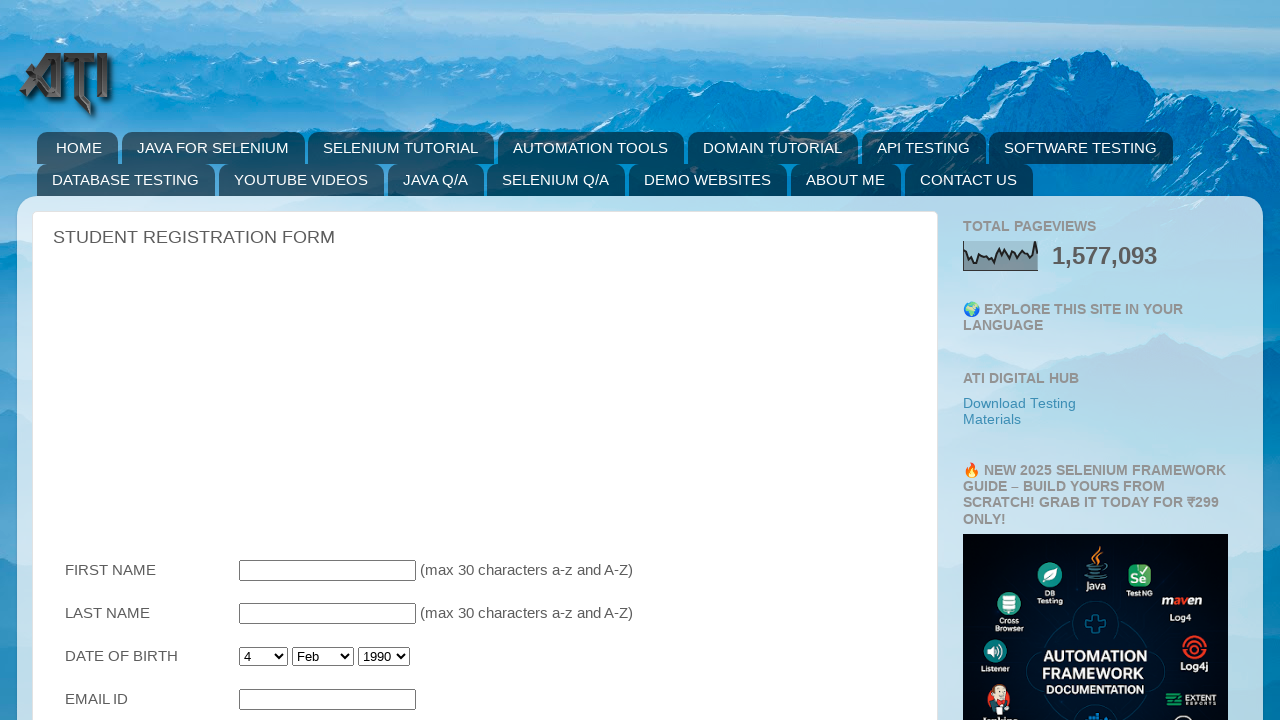

Verified selected month value: February
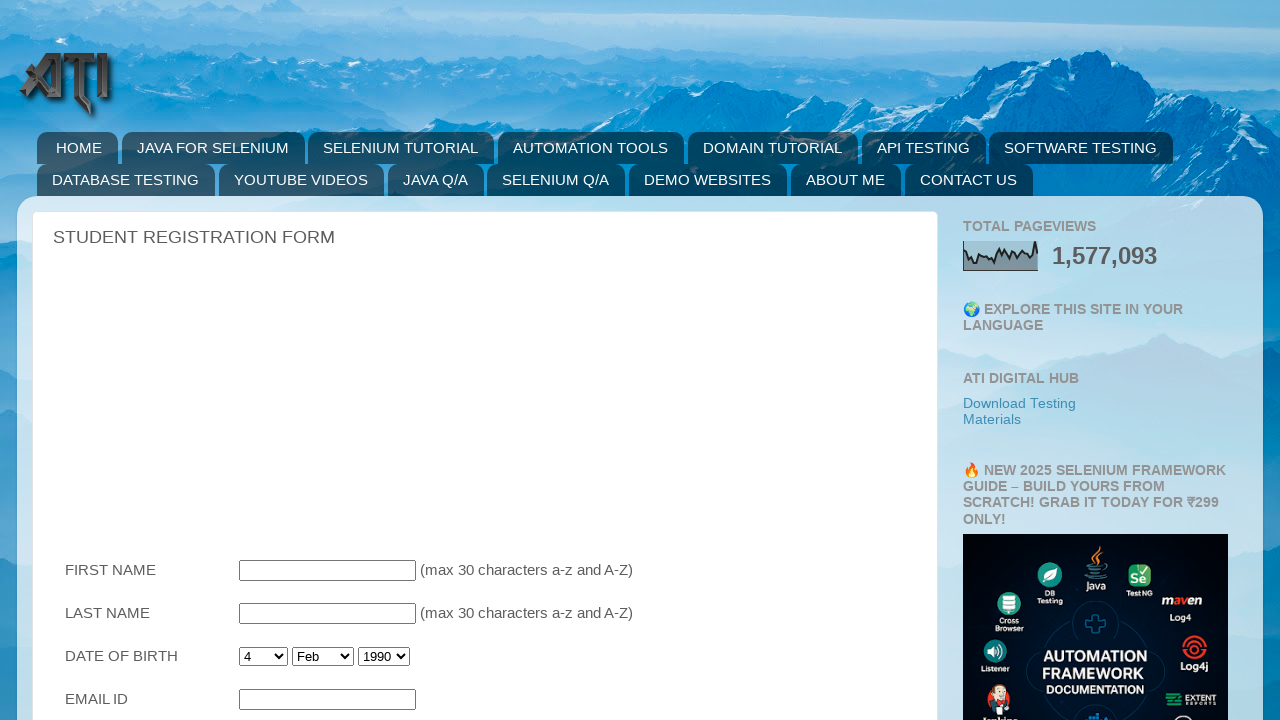

Retrieved all month options: 13 total months
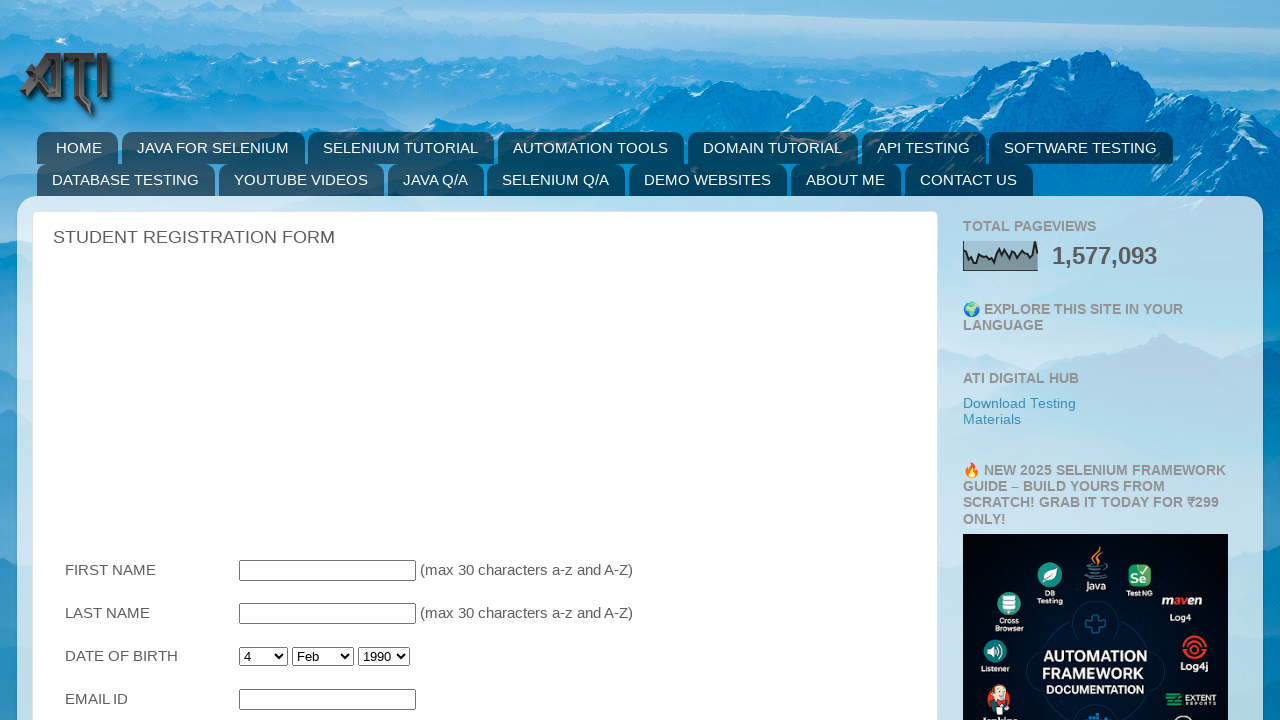

Listed all available month options from dropdown
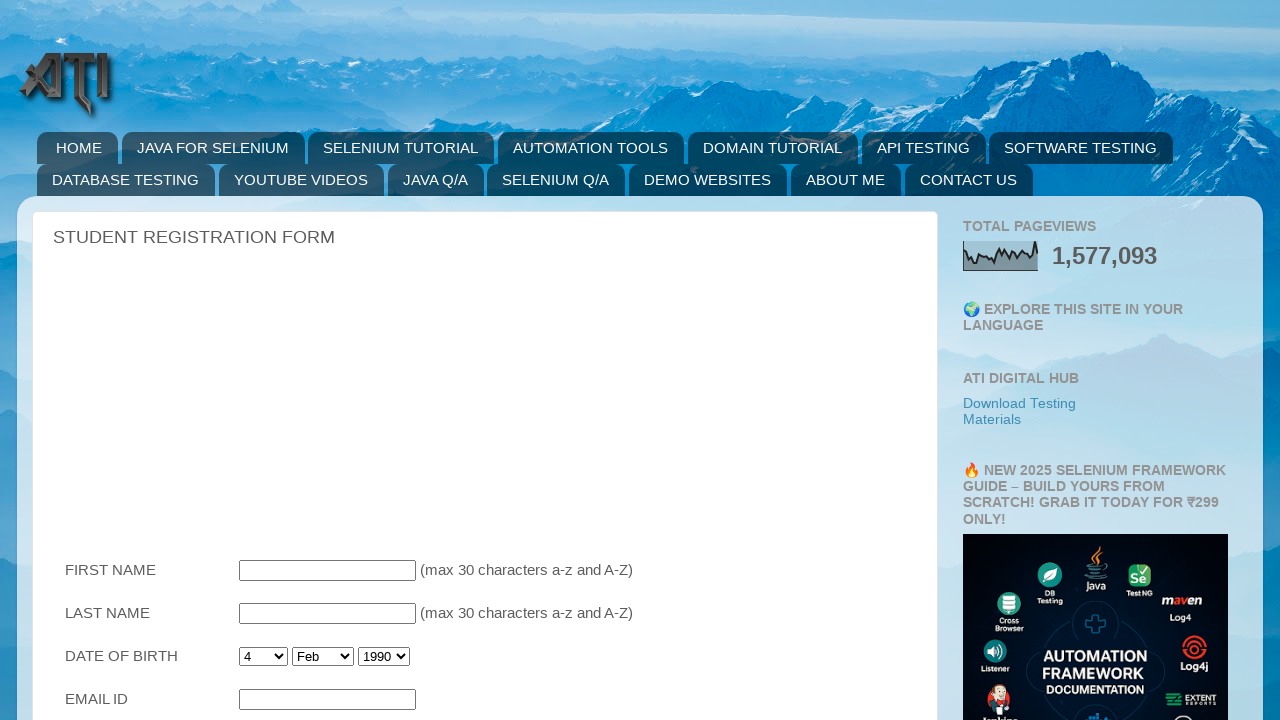

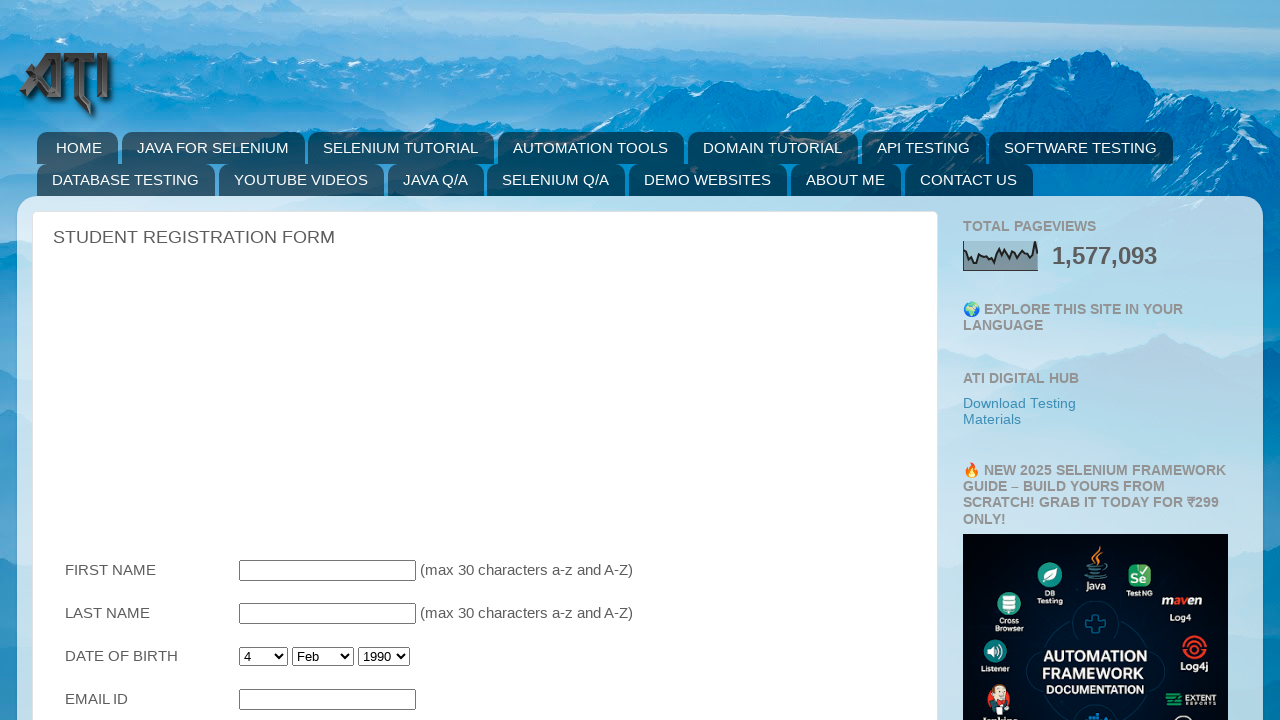